Tests pagination functionality on the OJK (Indonesian Financial Services Authority) regulations page by navigating through multiple pages using the next button and verifying tables load correctly.

Starting URL: https://www.ojk.go.id/id/Regulasi/Default.aspx

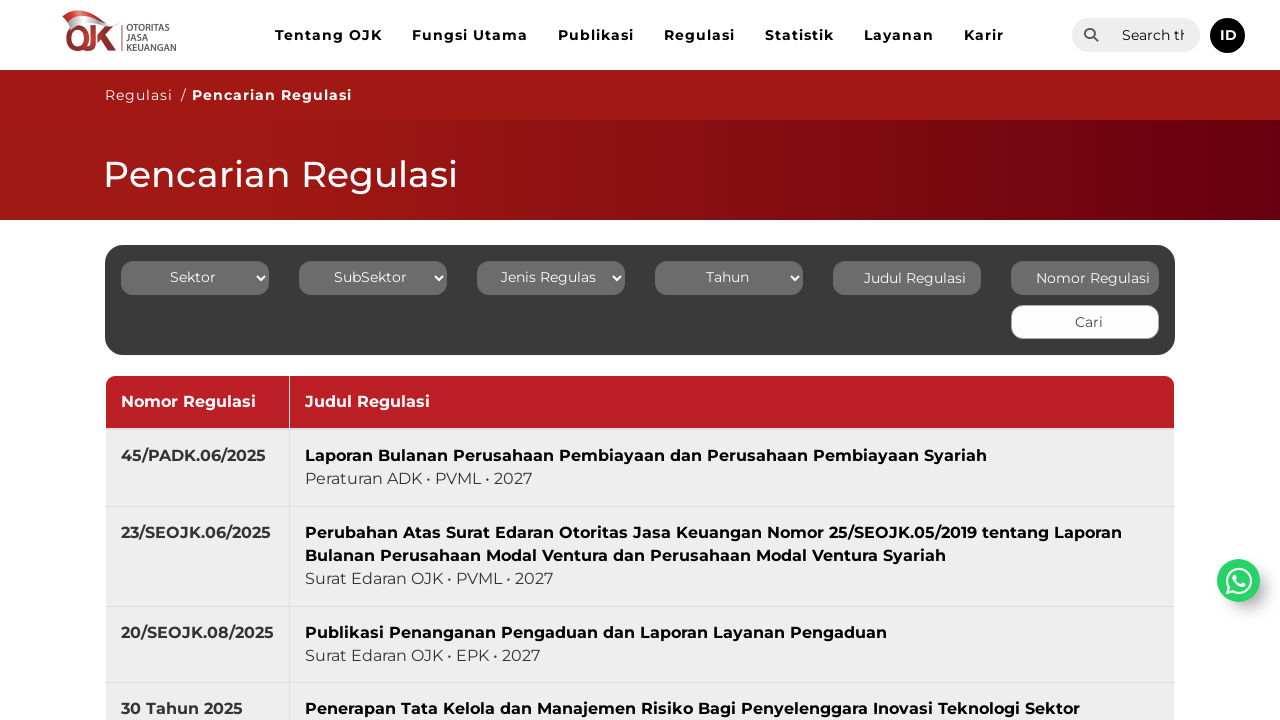

Waited for page to load (domcontentloaded)
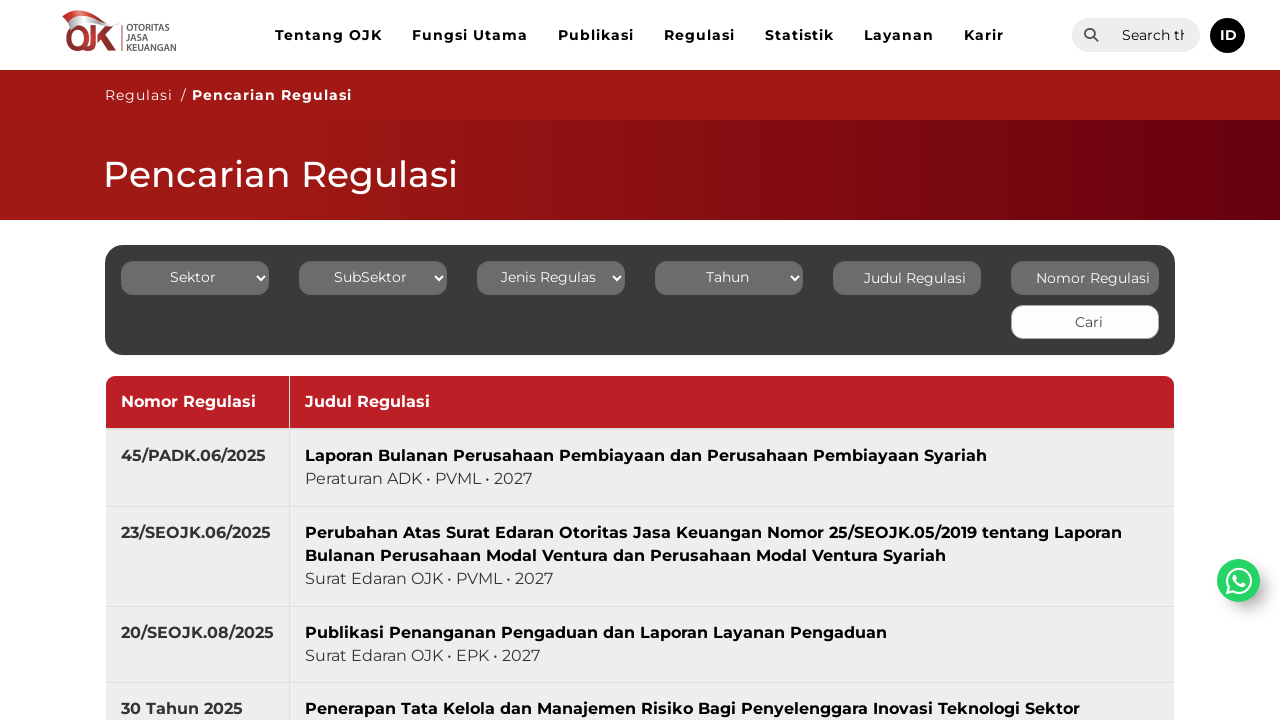

Regulations table loaded and visible
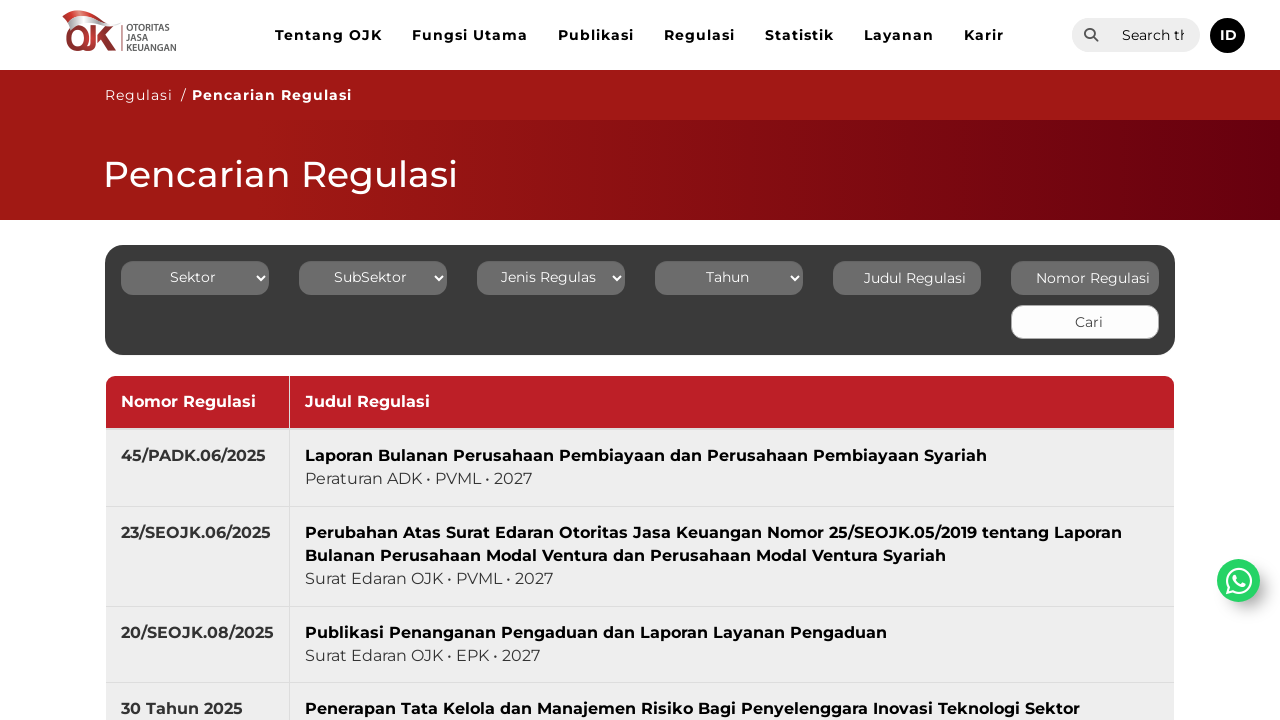

Verified table is present on page 1
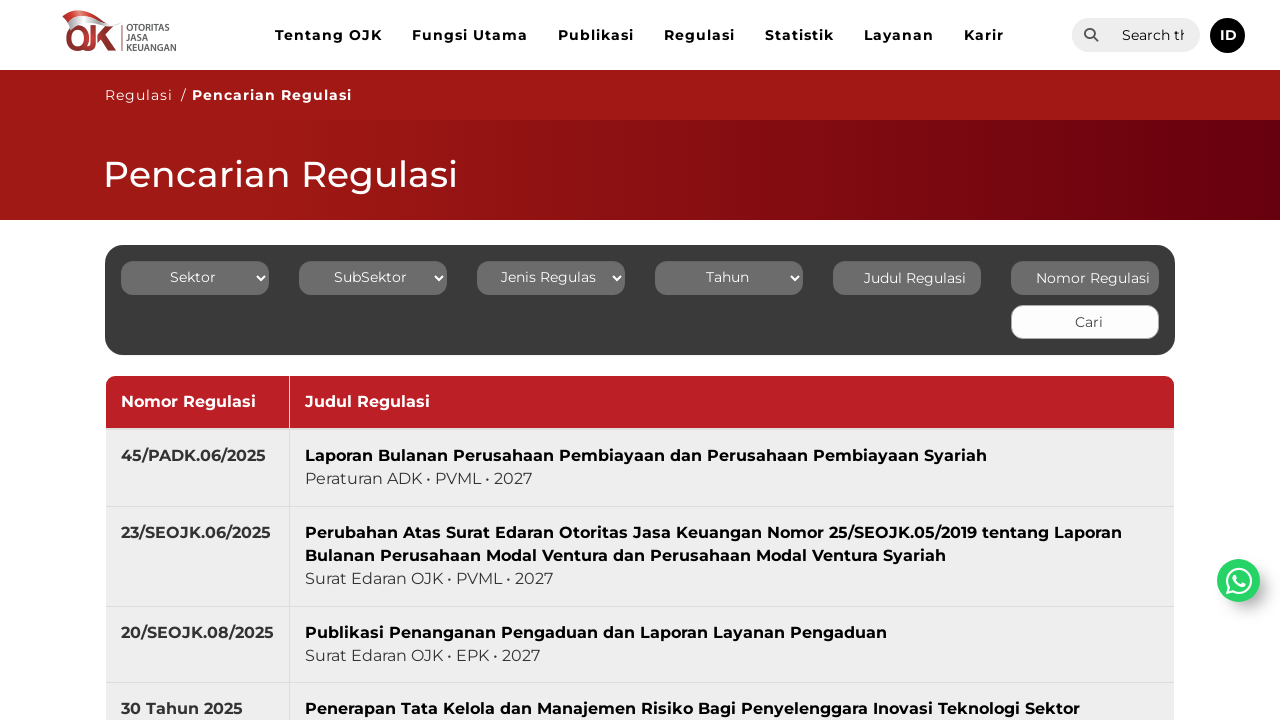

Clicked Next button to navigate from page 1 at (1155, 401) on a.pagingButton.fa.fa-arrow-right
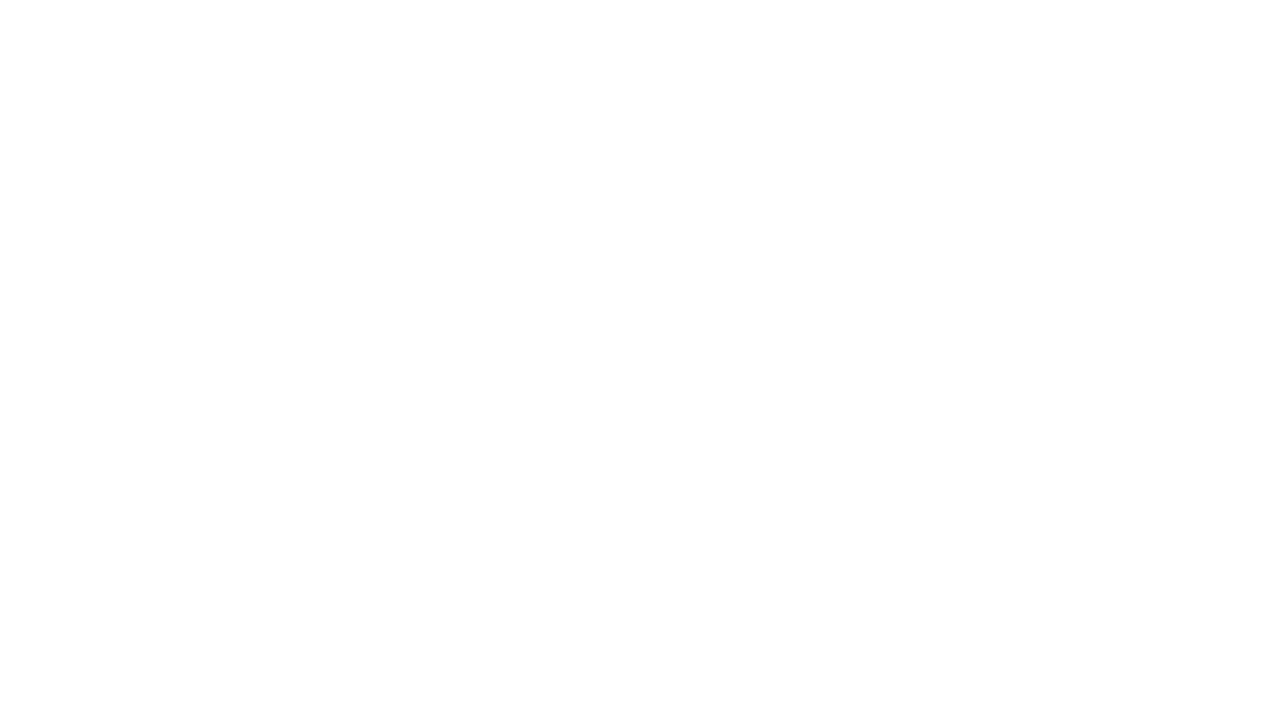

Next page 2 loaded (domcontentloaded)
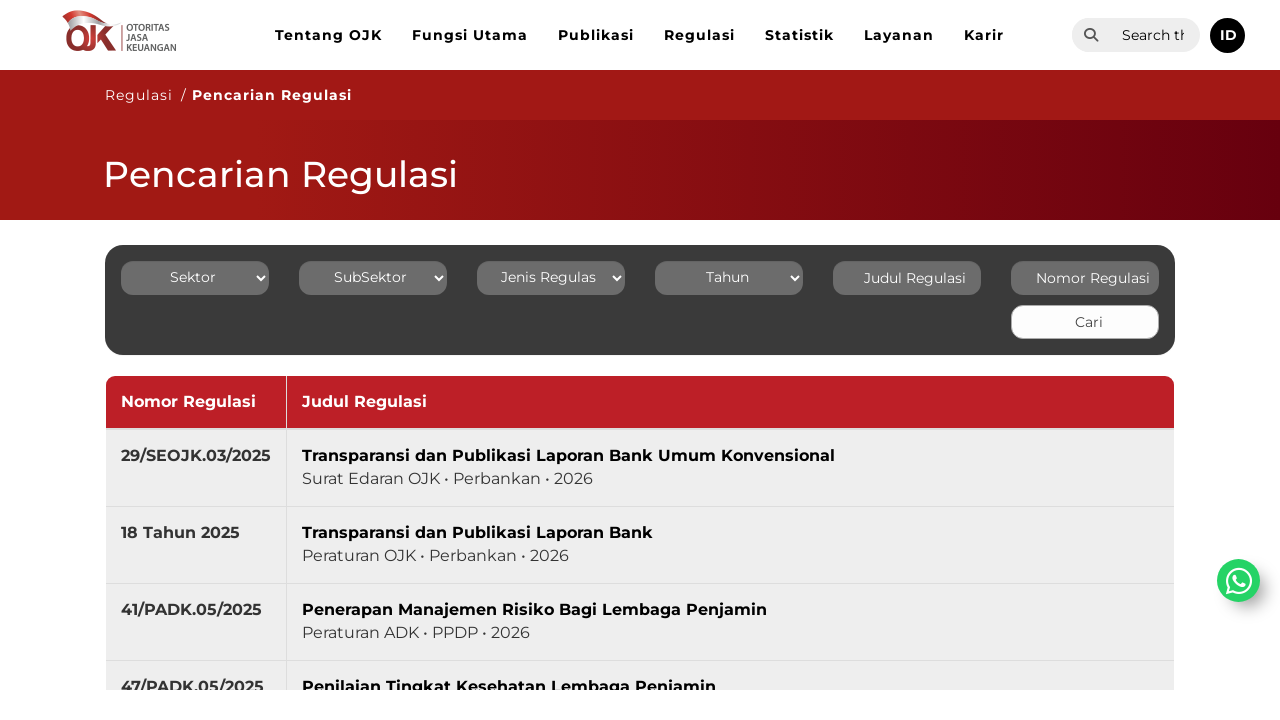

Page transition delay completed for page 2
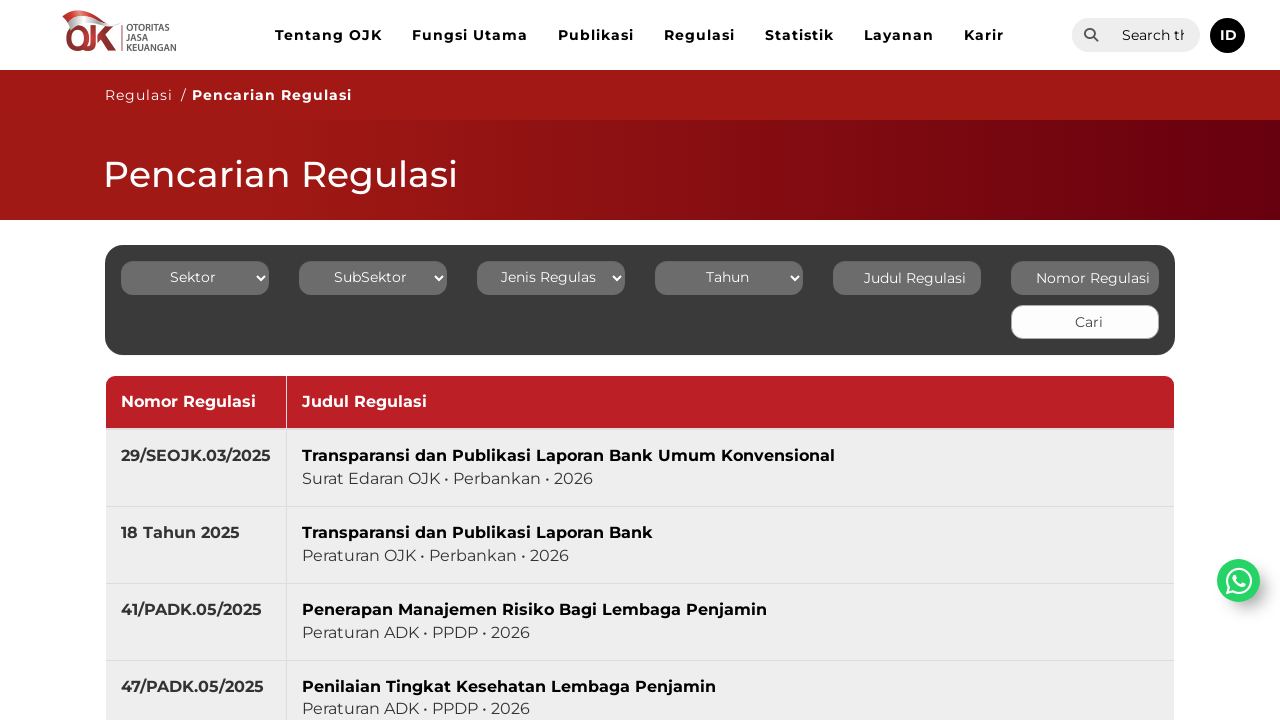

Verified table is present on page 2
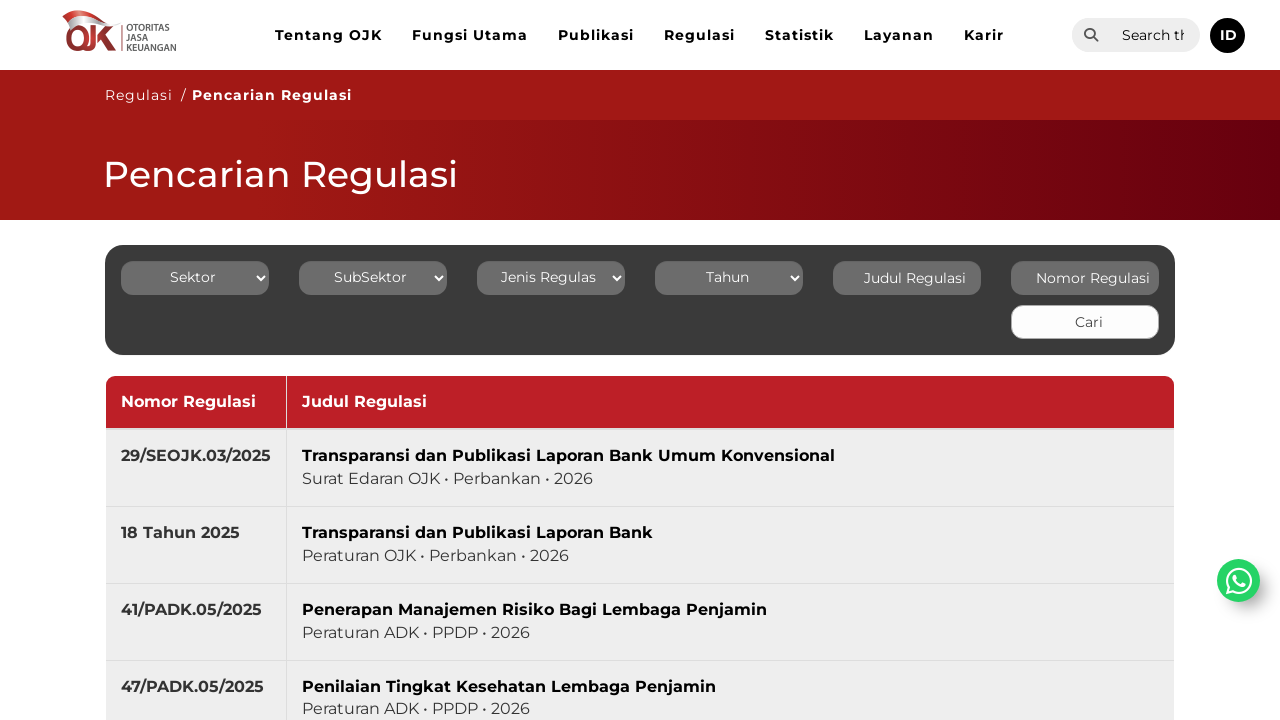

Clicked Next button to navigate from page 2 at (1155, 401) on a.pagingButton.fa.fa-arrow-right
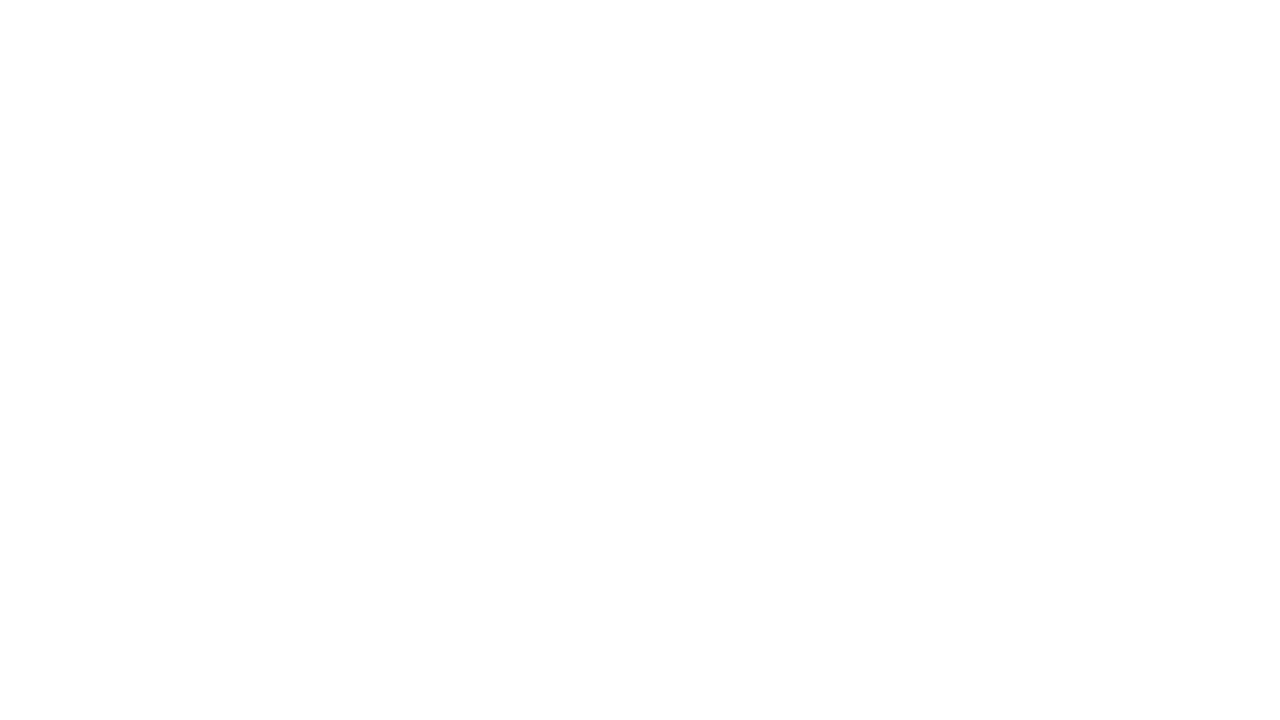

Next page 3 loaded (domcontentloaded)
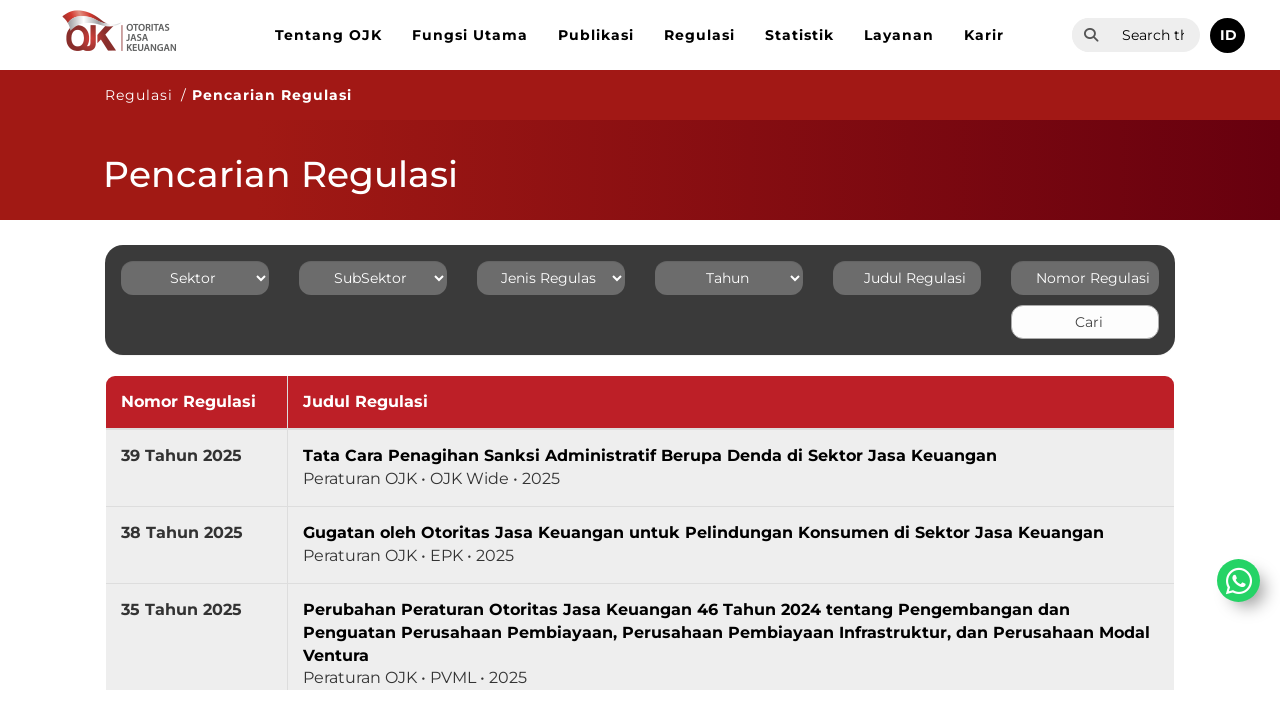

Page transition delay completed for page 3
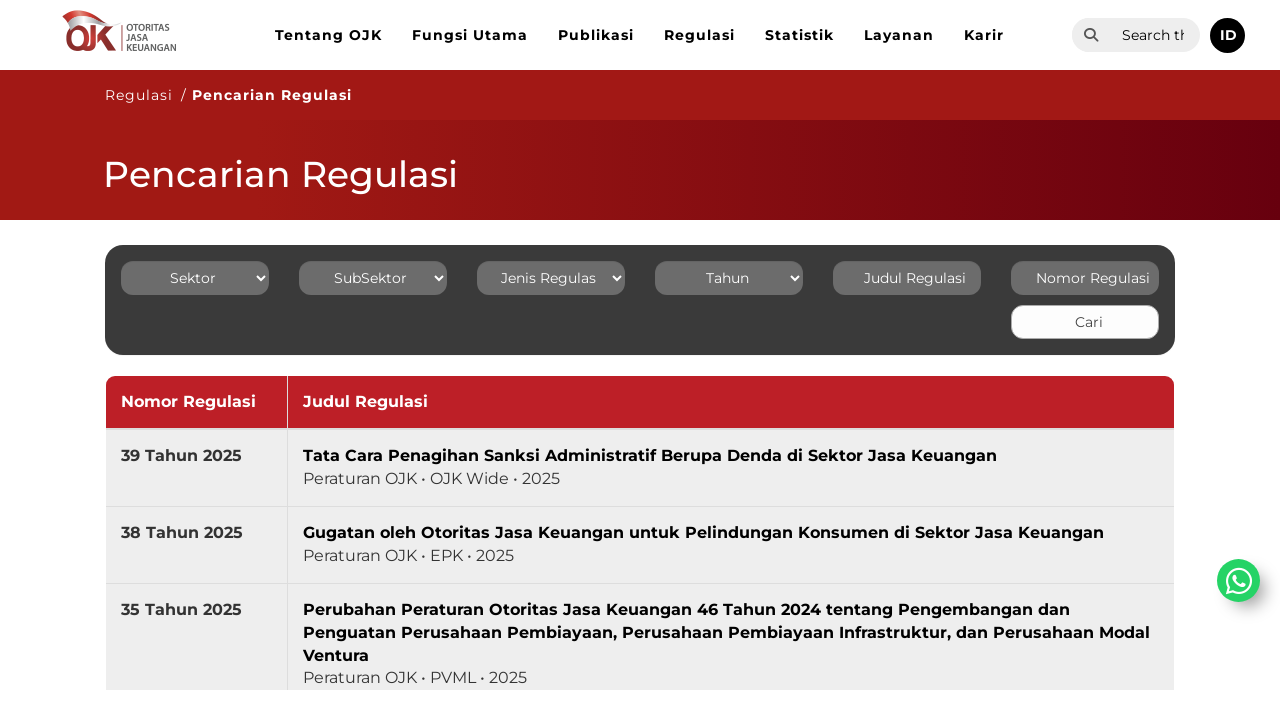

Verified table is present on page 3
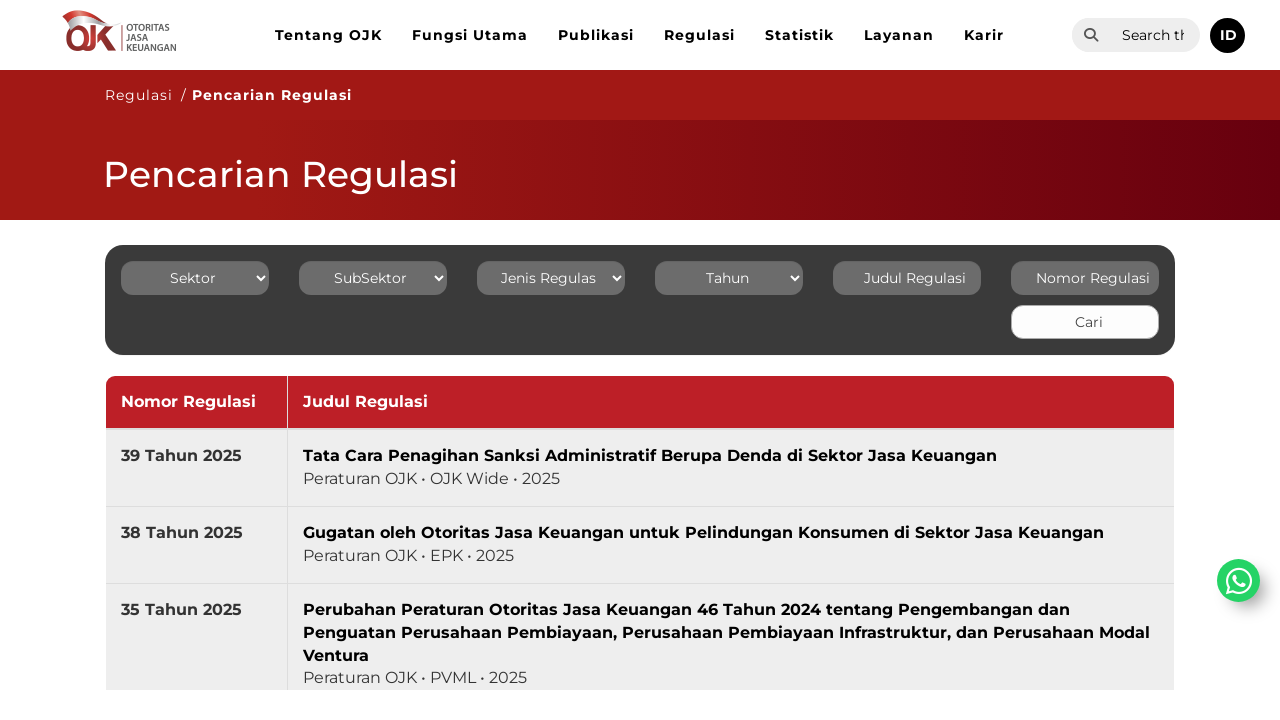

Clicked Next button to navigate from page 3 at (1155, 371) on a.pagingButton.fa.fa-arrow-right
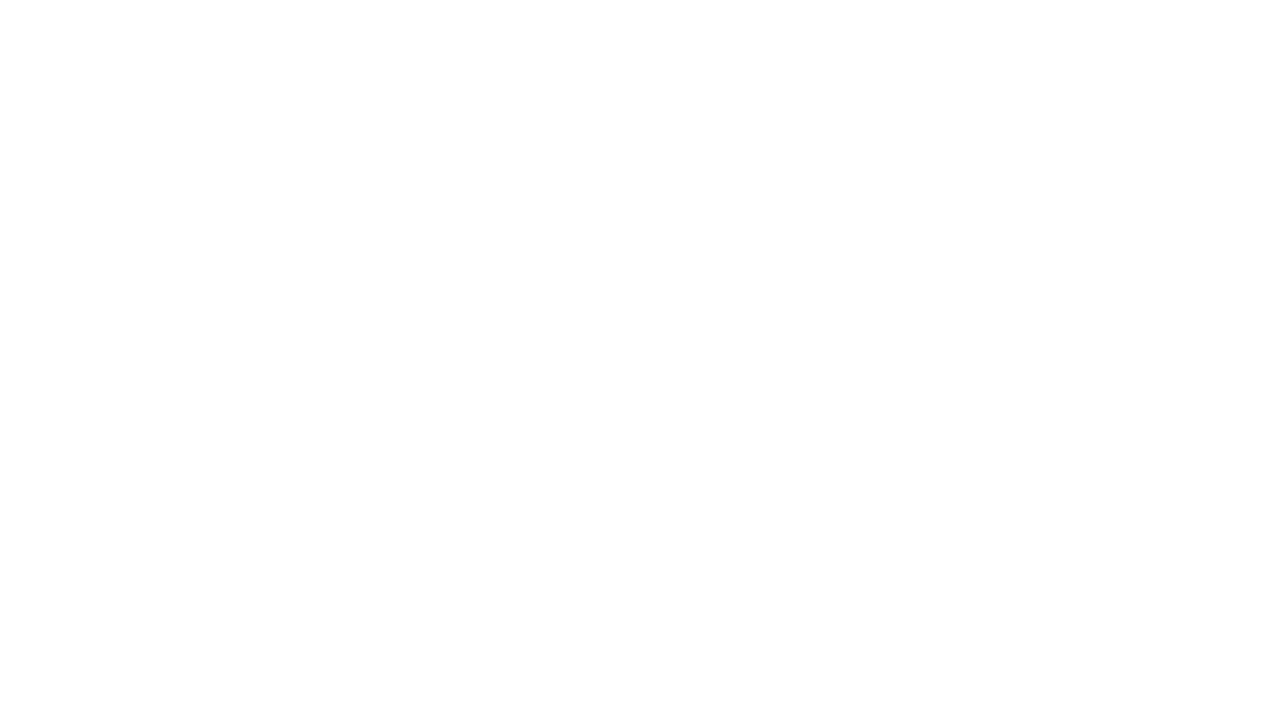

Next page 4 loaded (domcontentloaded)
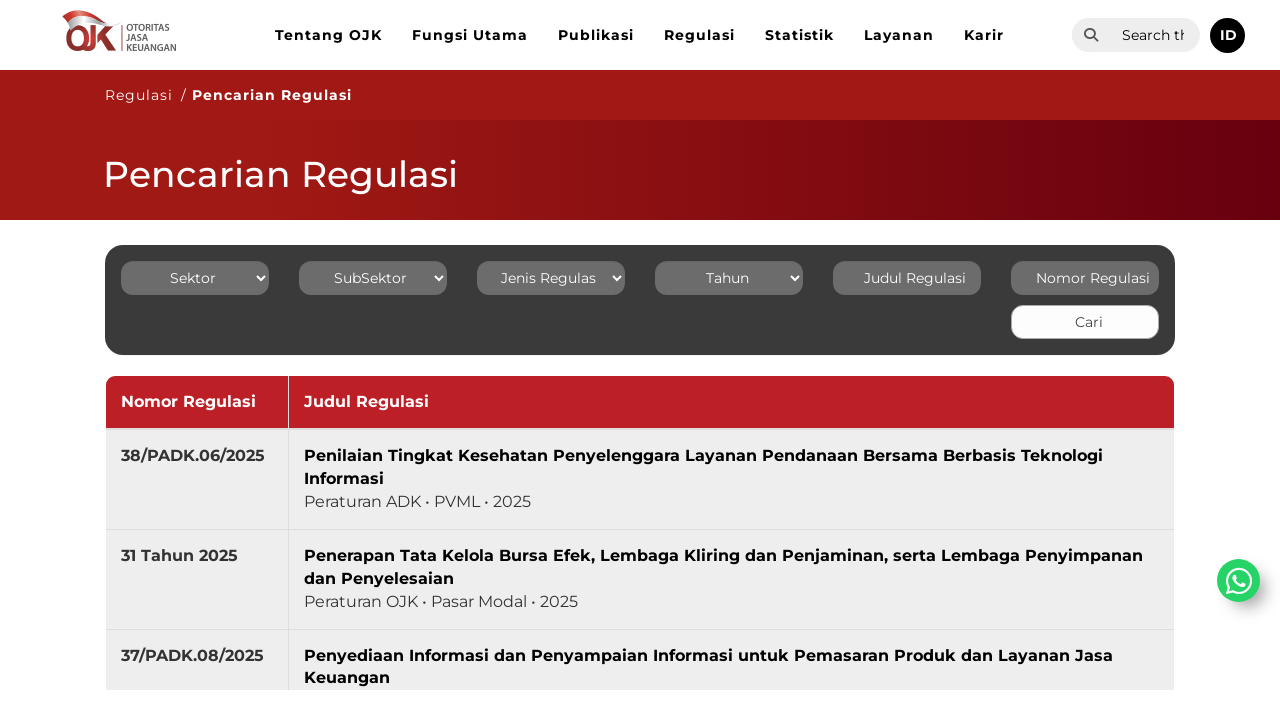

Page transition delay completed for page 4
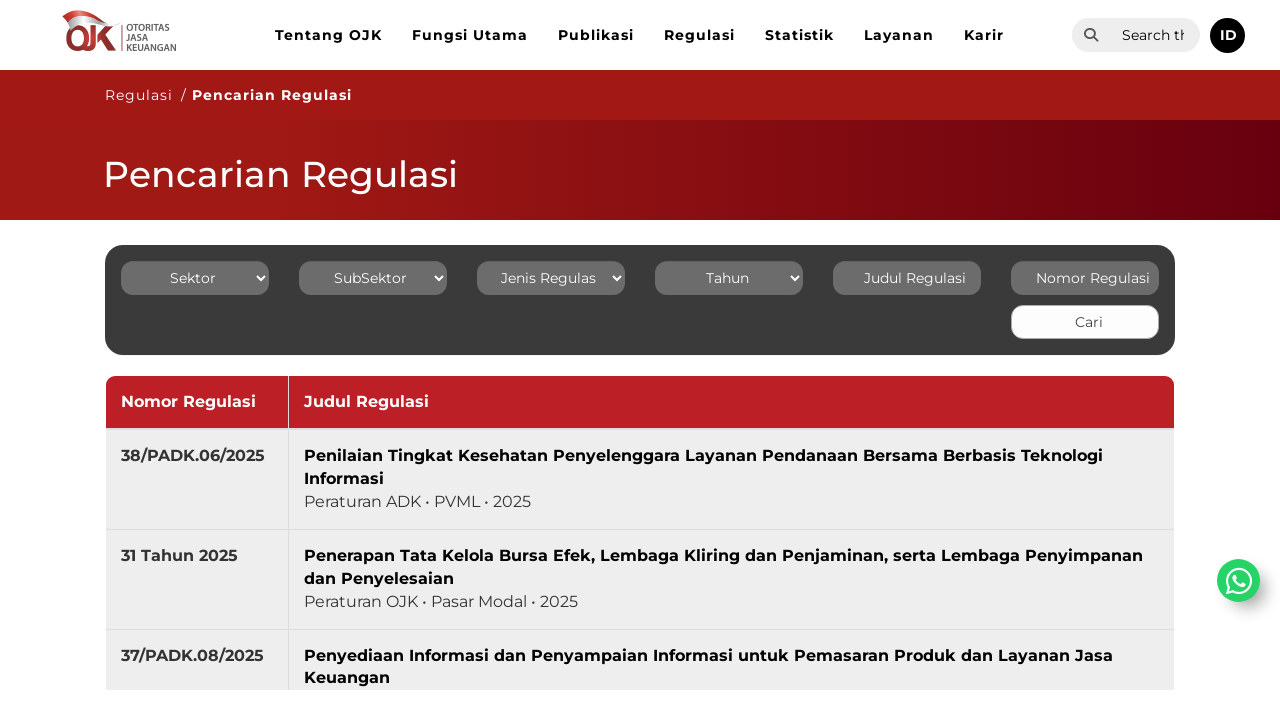

Final verification: regulations table still visible after pagination
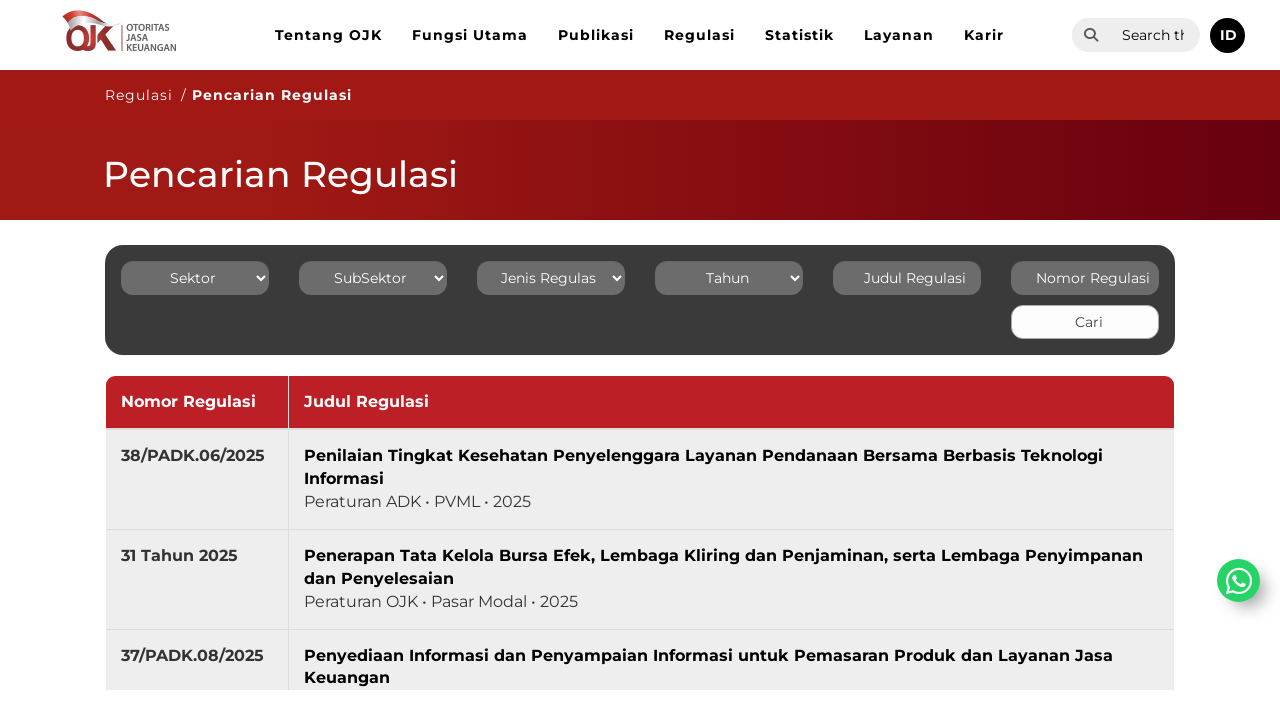

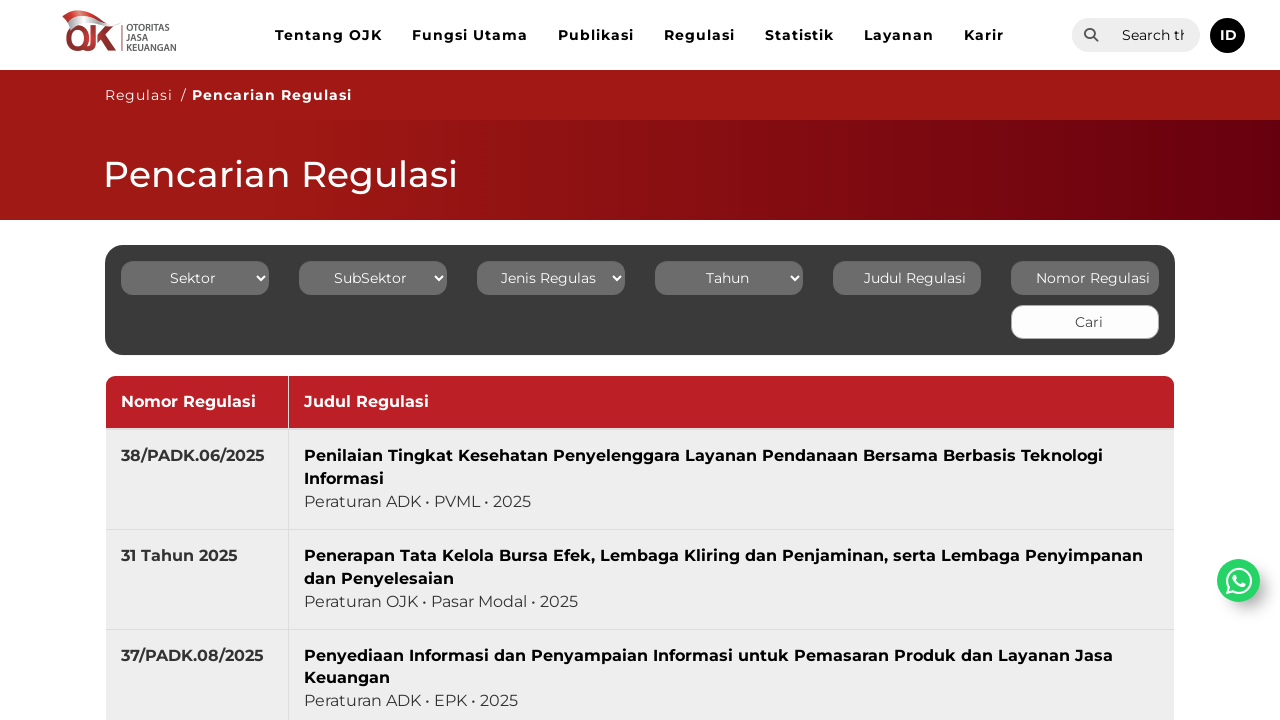